Tests JavaScript alert handling by clicking a confirm button and accepting the browser alert dialog that appears

Starting URL: https://demoqa.com/alerts

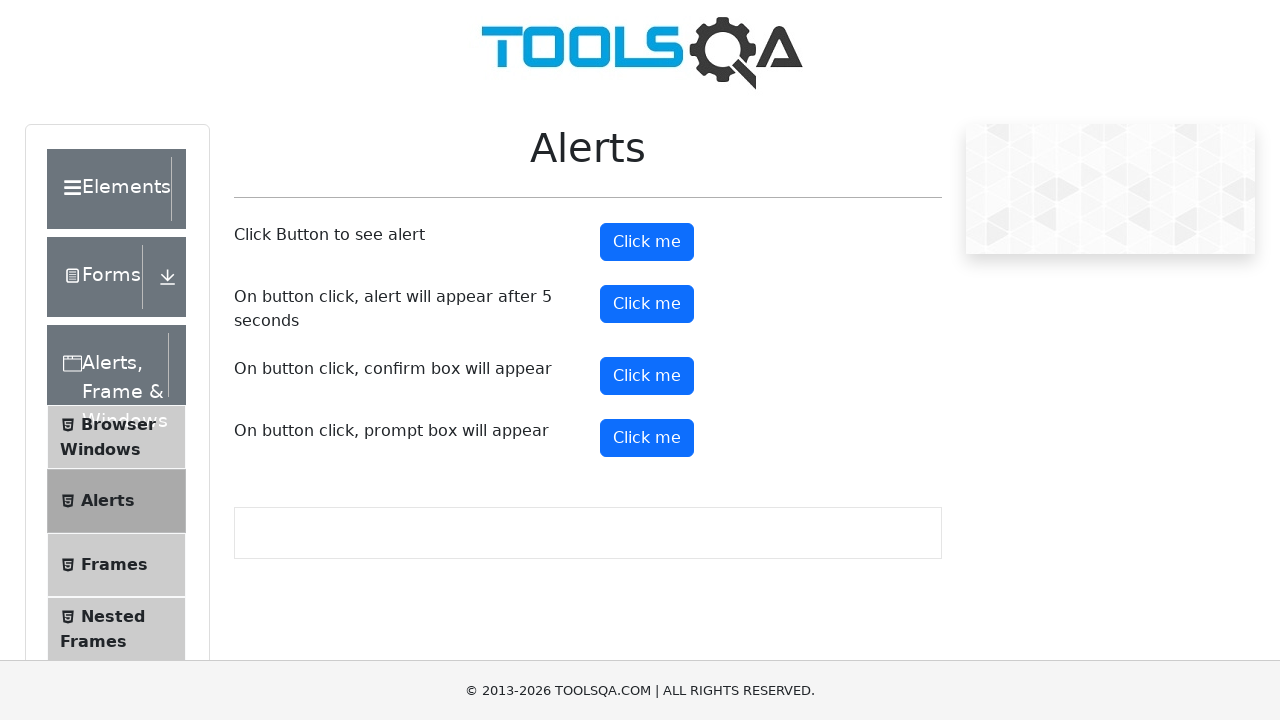

Set up dialog handler to accept confirm dialogs
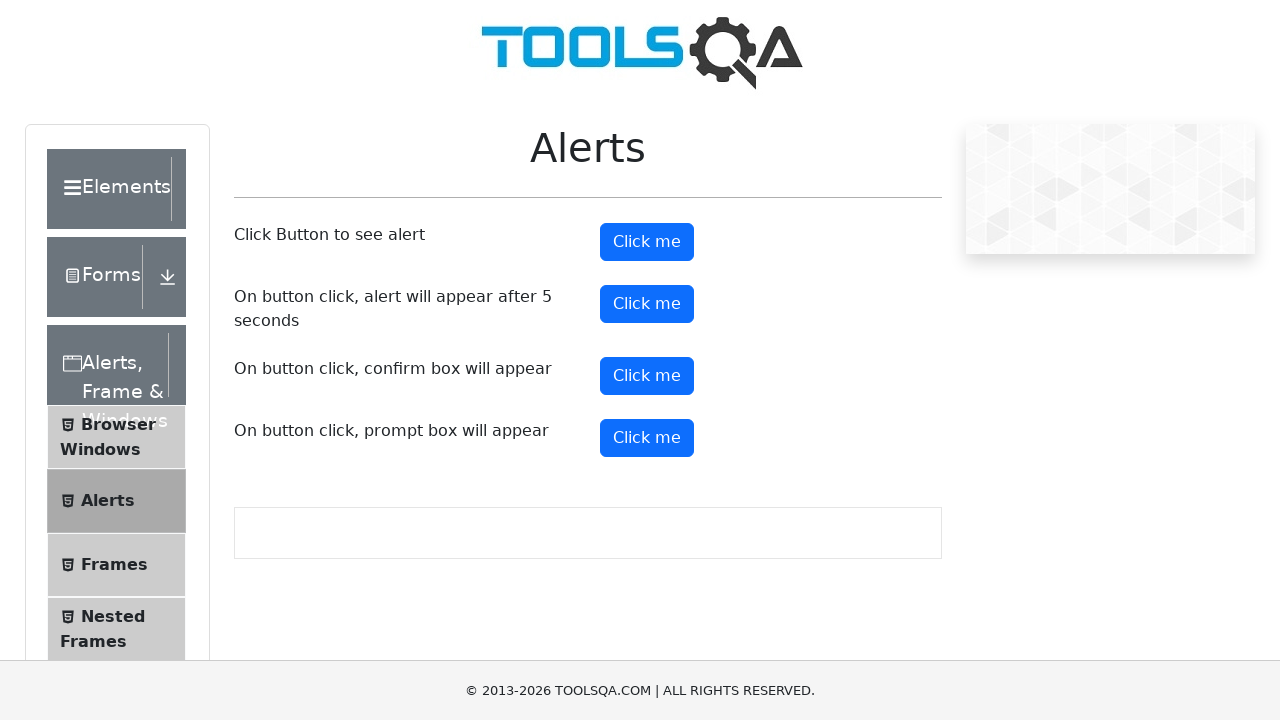

Clicked confirm button to trigger JavaScript confirm dialog at (647, 376) on #confirmButton
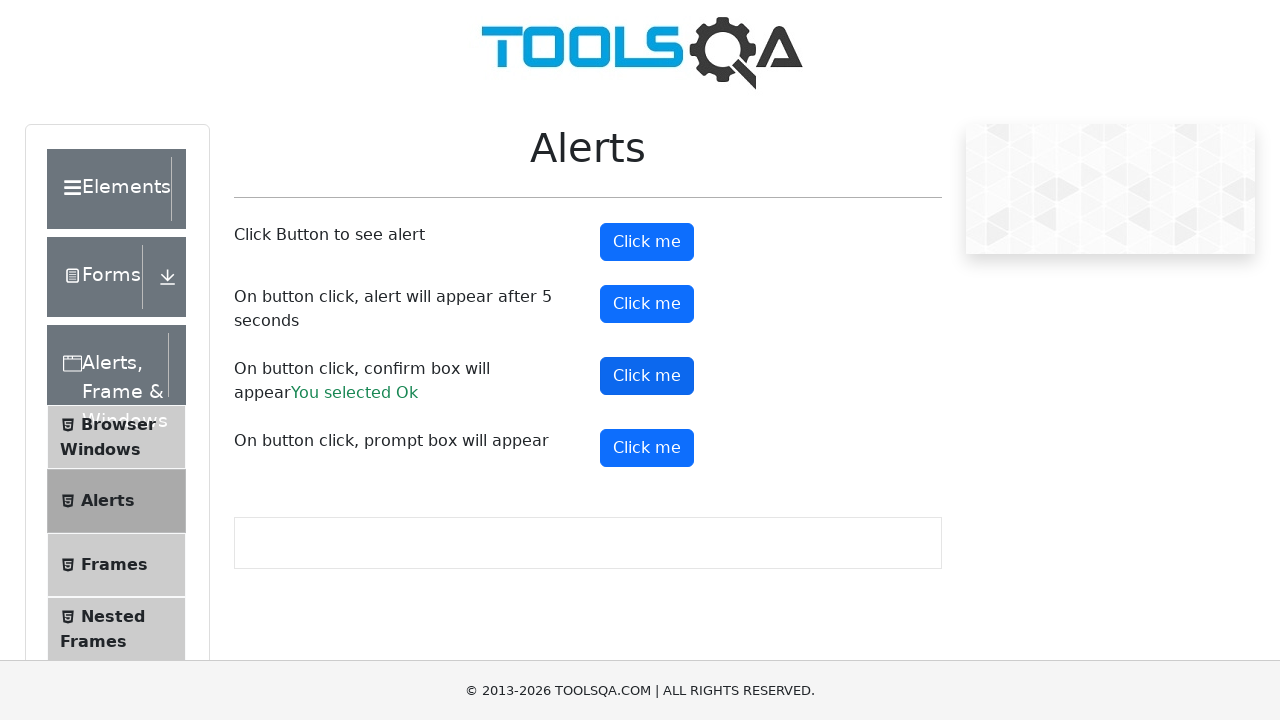

Waited for dialog to be handled
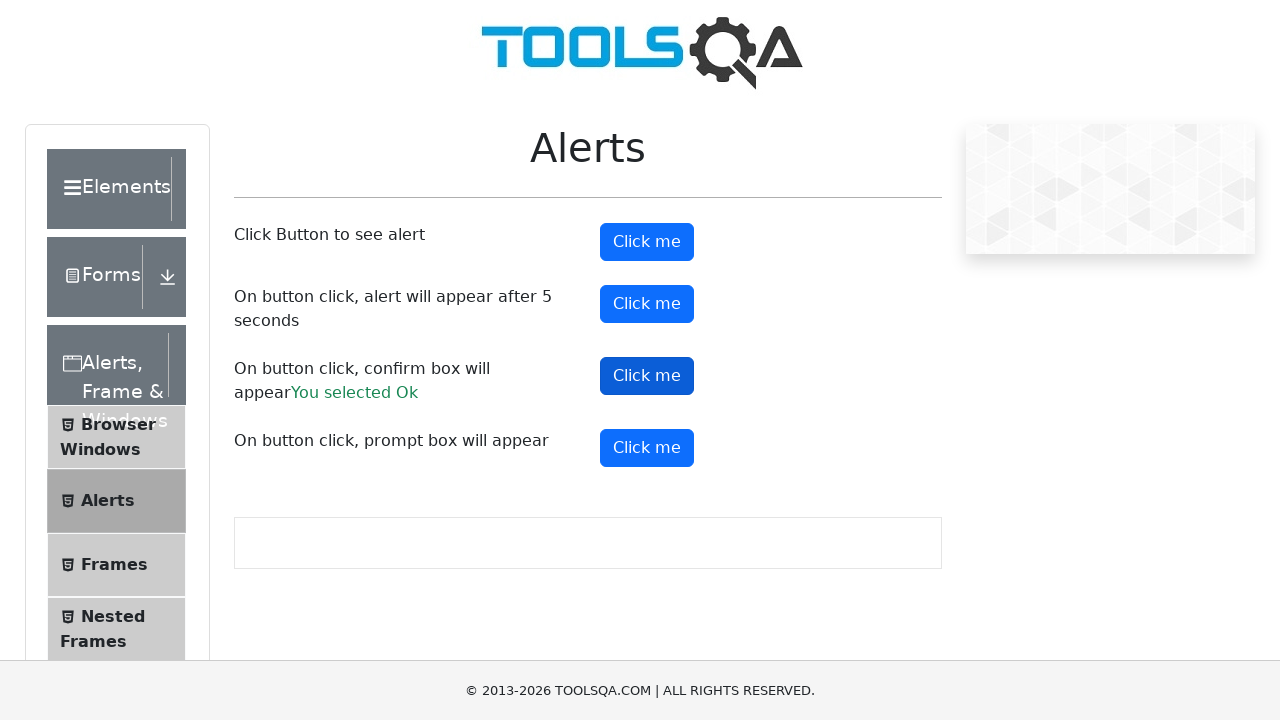

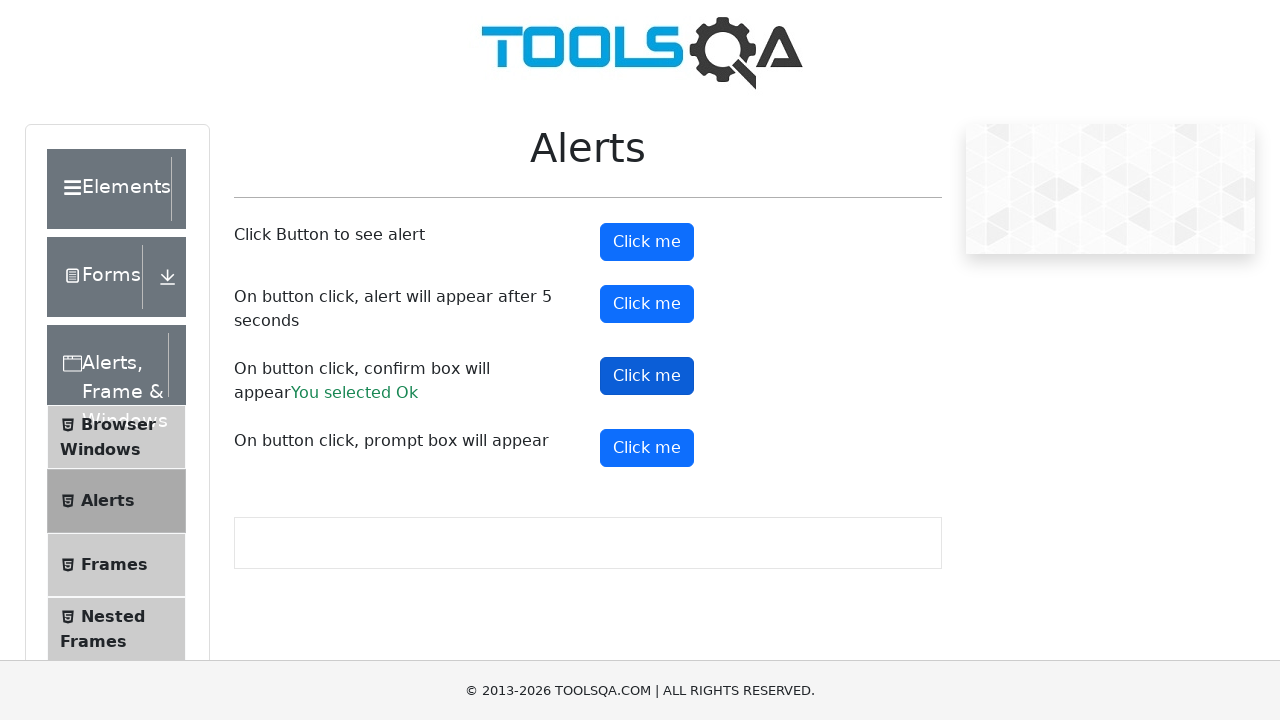